Tests a calculator application by performing multiple arithmetic operations (addition, subtraction, multiplication, division) and verifying the results

Starting URL: https://juliemr.github.io/protractor-demo/

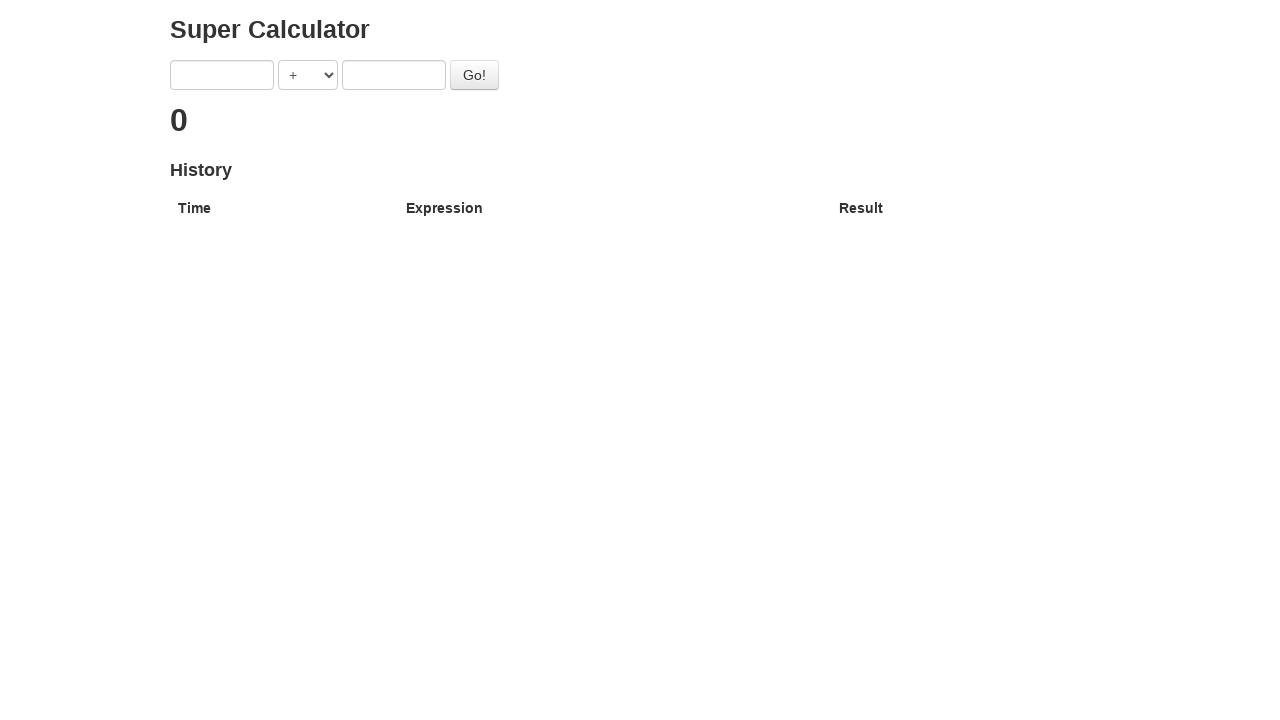

Cleared first input field on xpath=//input[1]
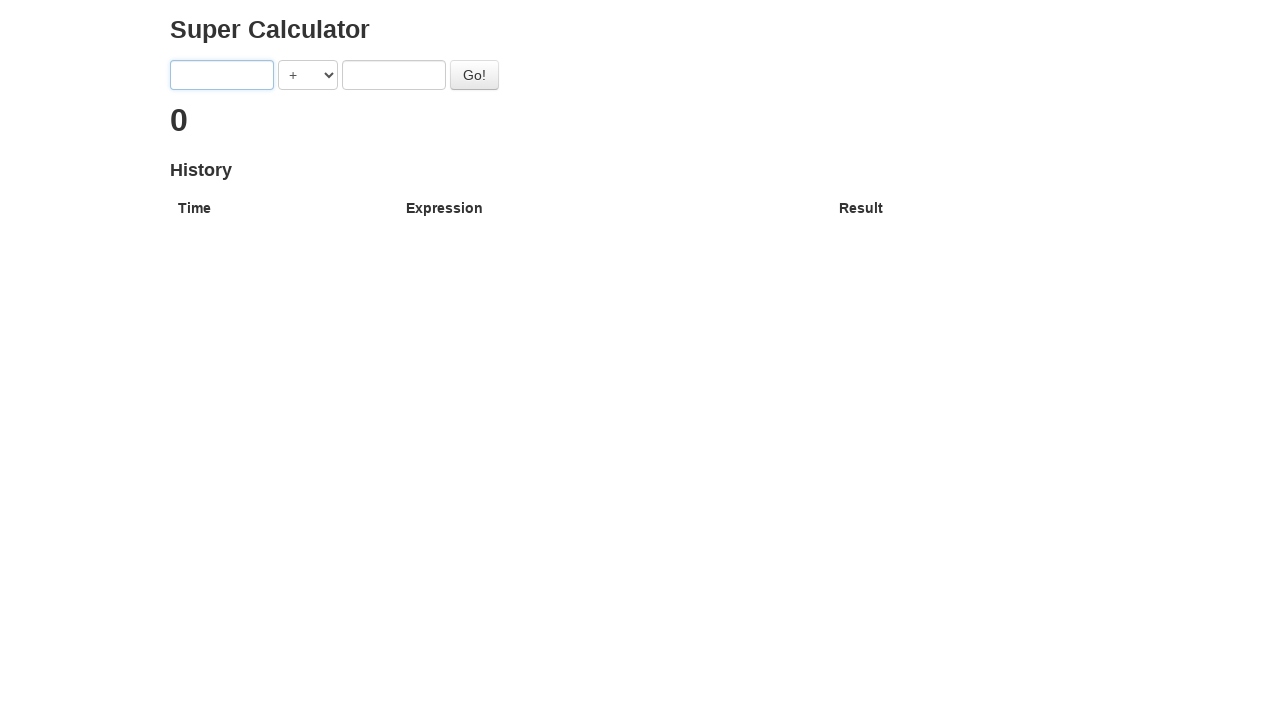

Filled first input field with '1' on xpath=//input[1]
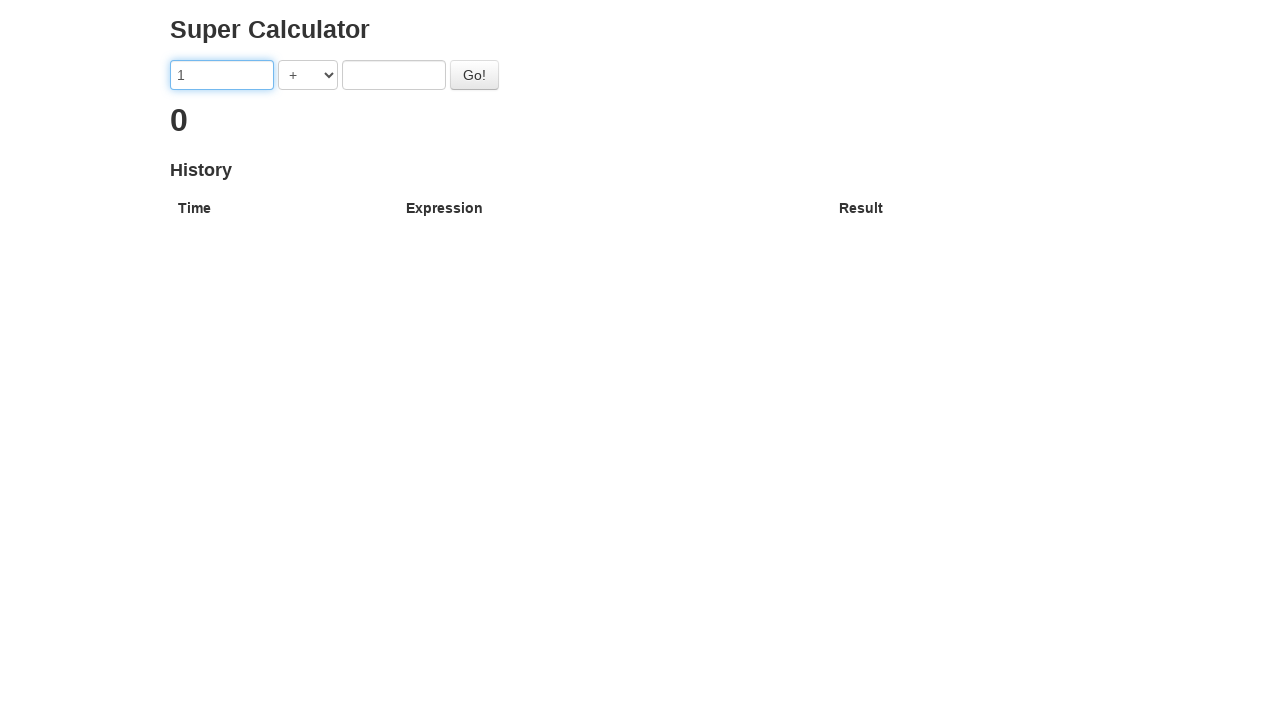

Cleared second input field on xpath=//input[2]
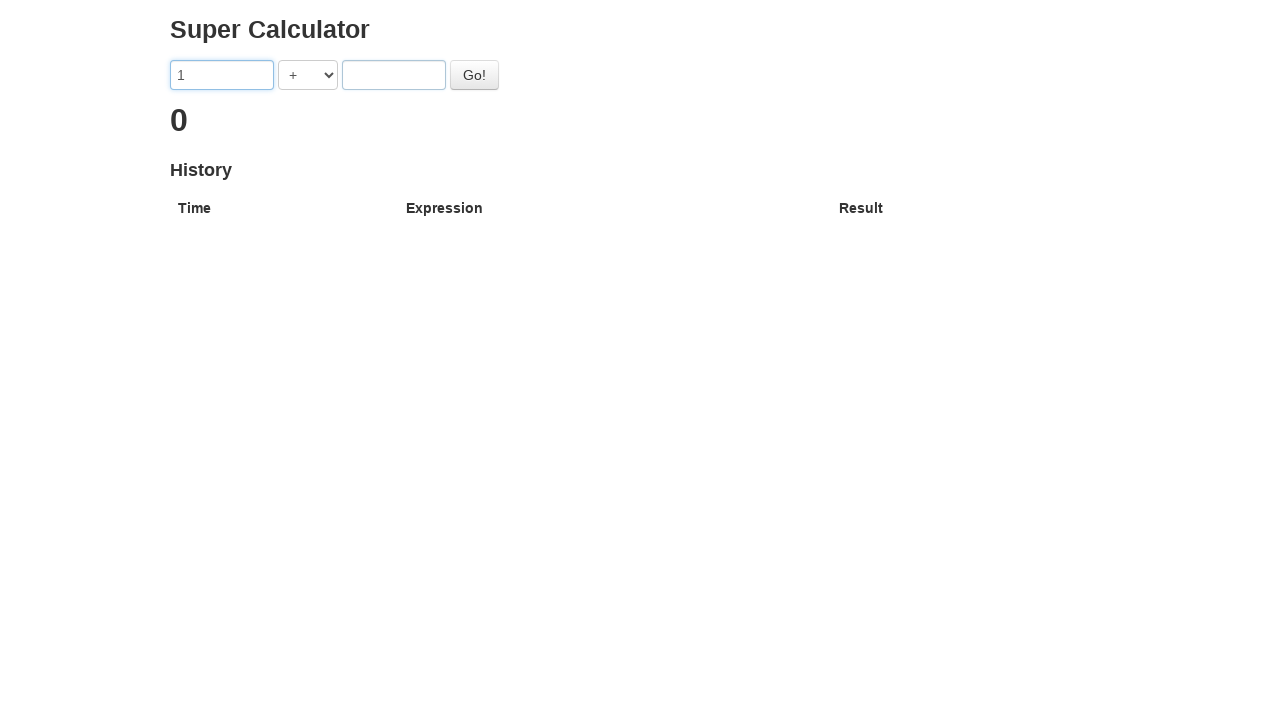

Filled second input field with '1' on xpath=//input[2]
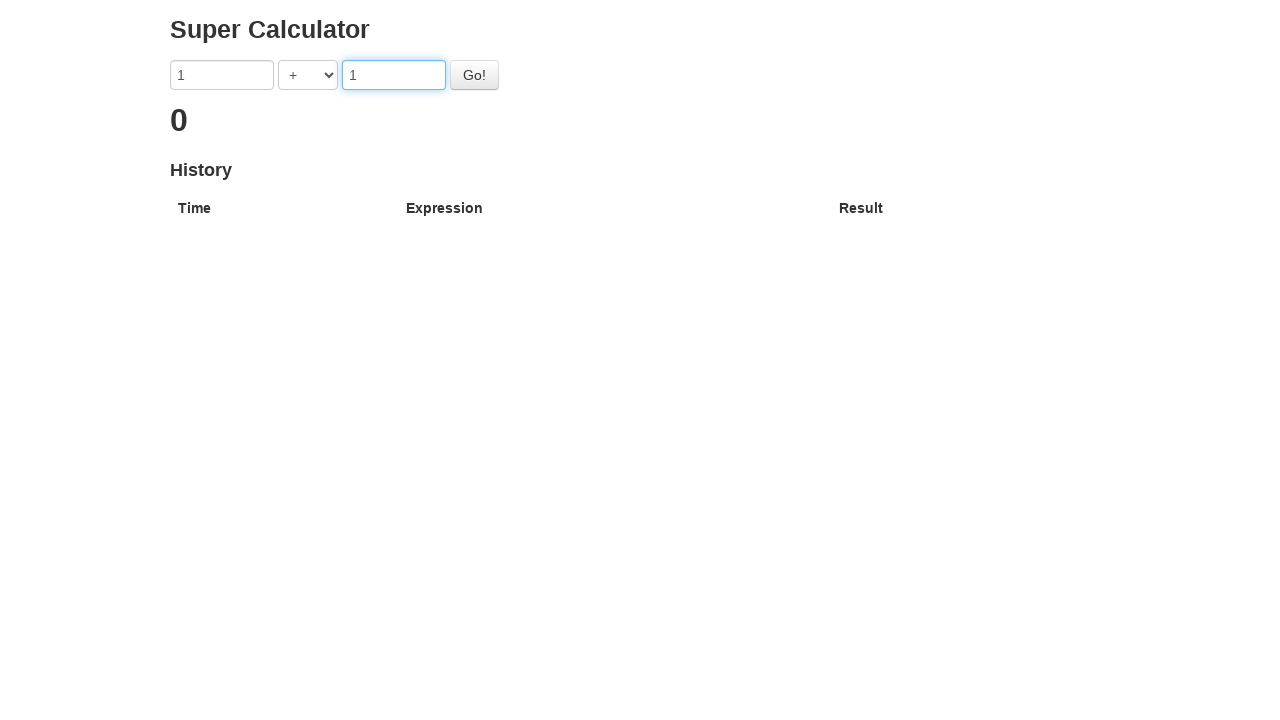

Selected operator '+' from dropdown on xpath=//select
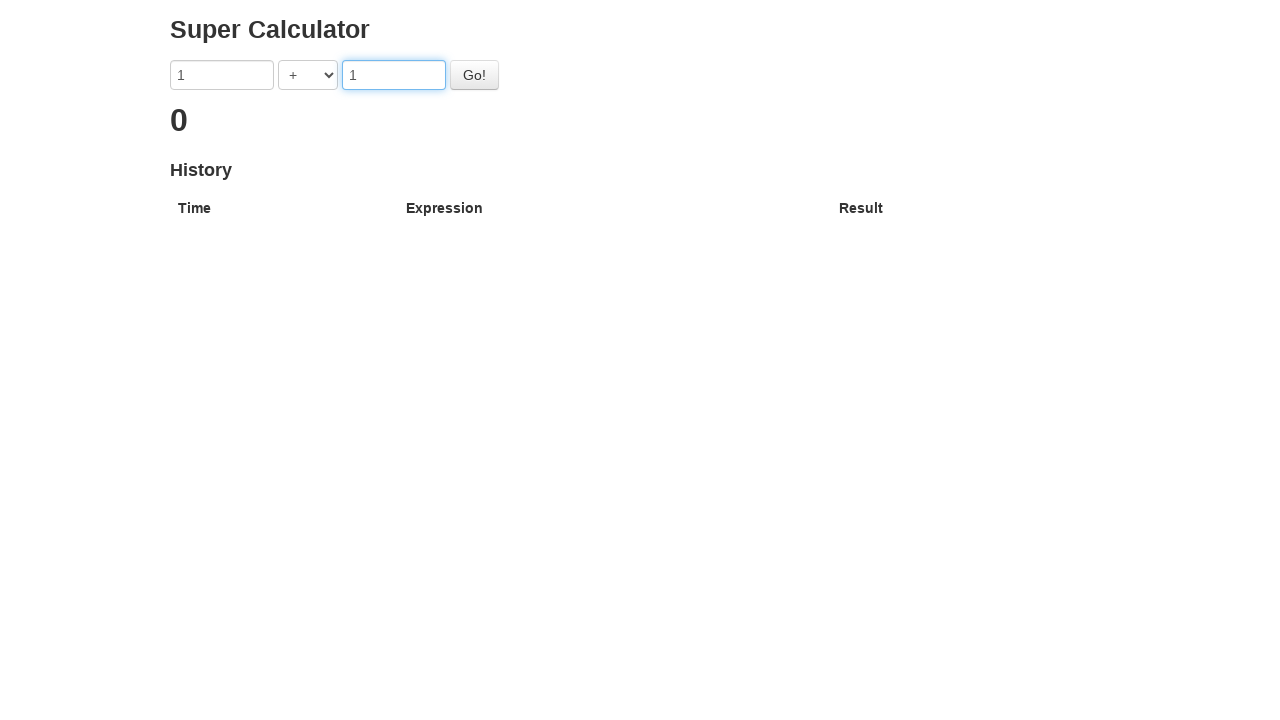

Clicked Go button to calculate 1 + 1 at (474, 75) on #gobutton
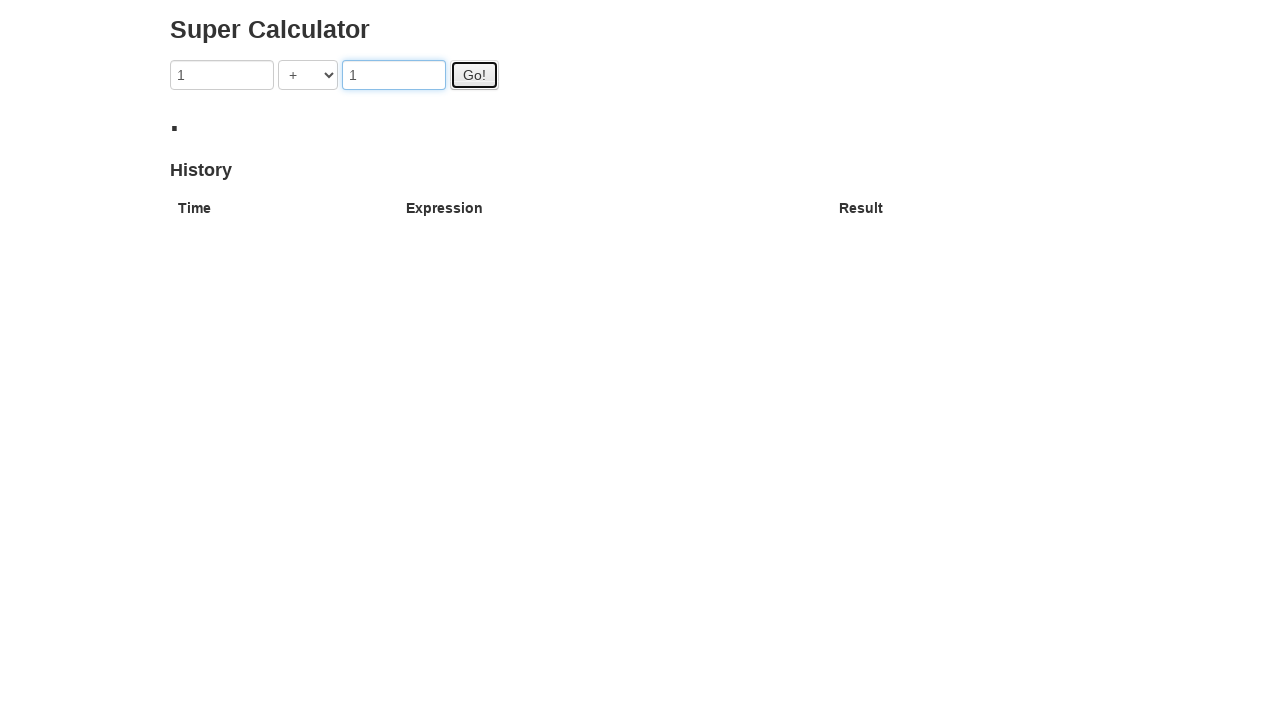

Result '2' verified for calculation 1 + 1
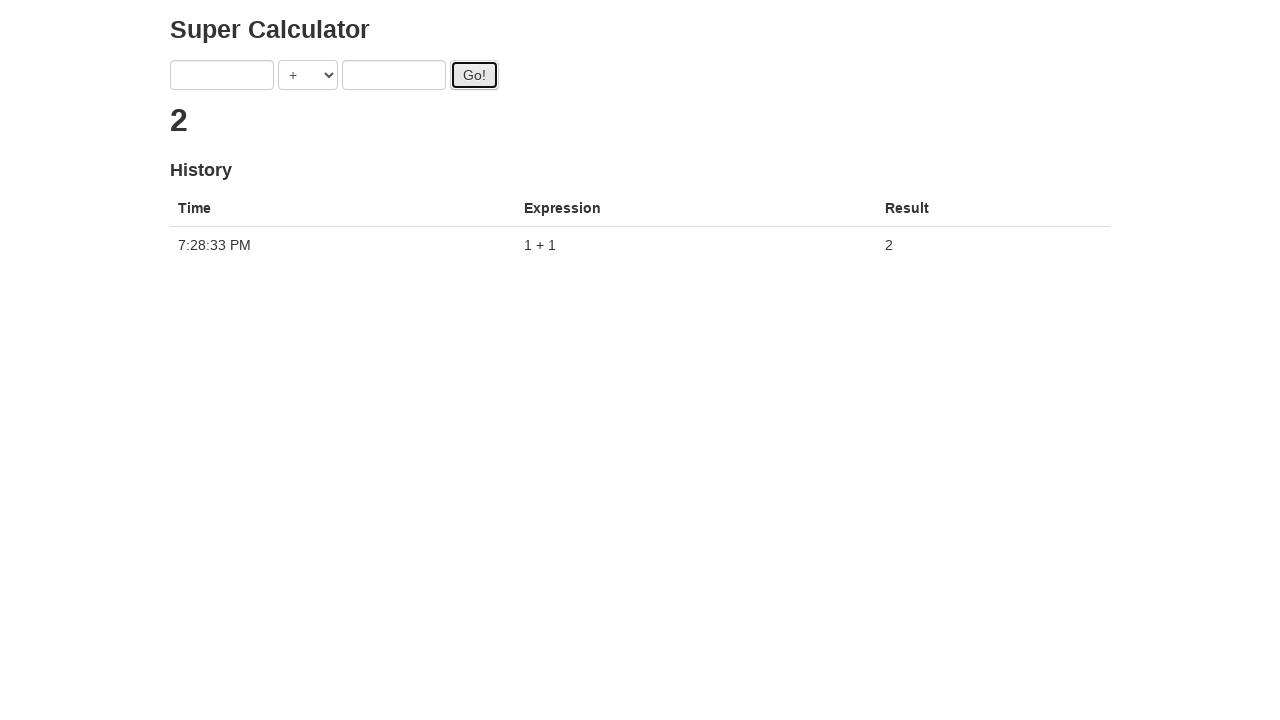

Cleared first input field on xpath=//input[1]
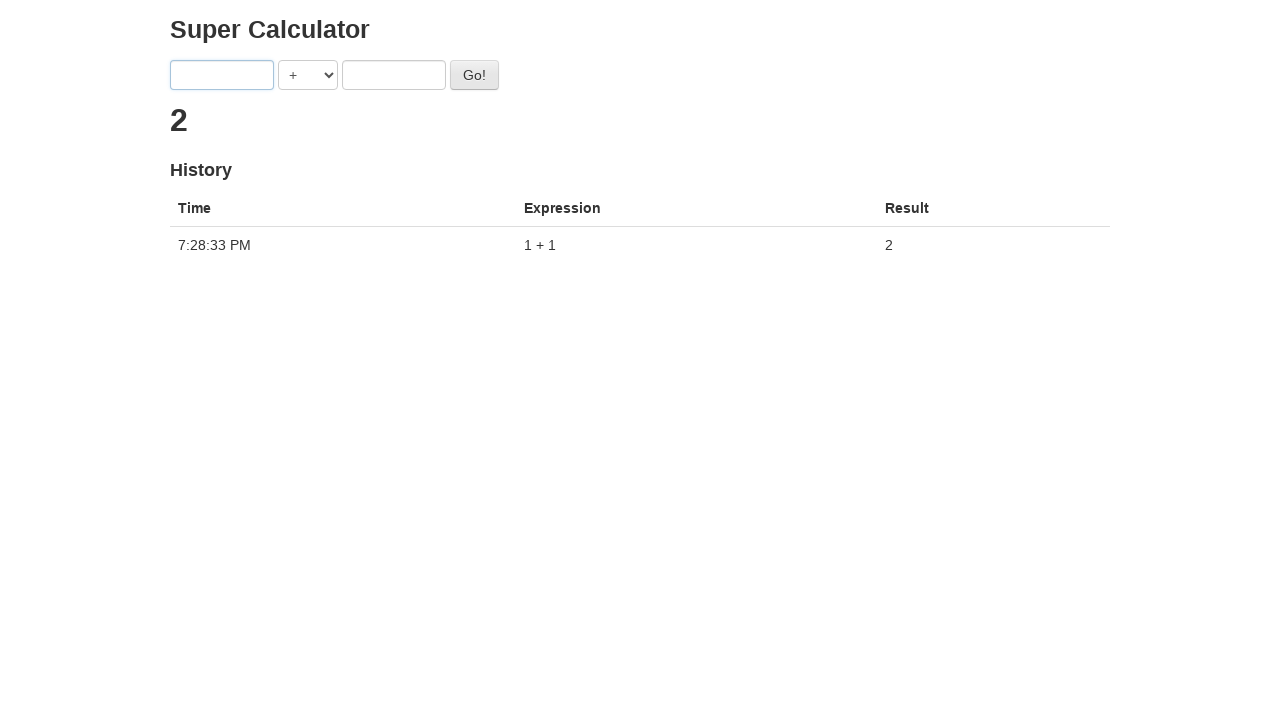

Filled first input field with '5' on xpath=//input[1]
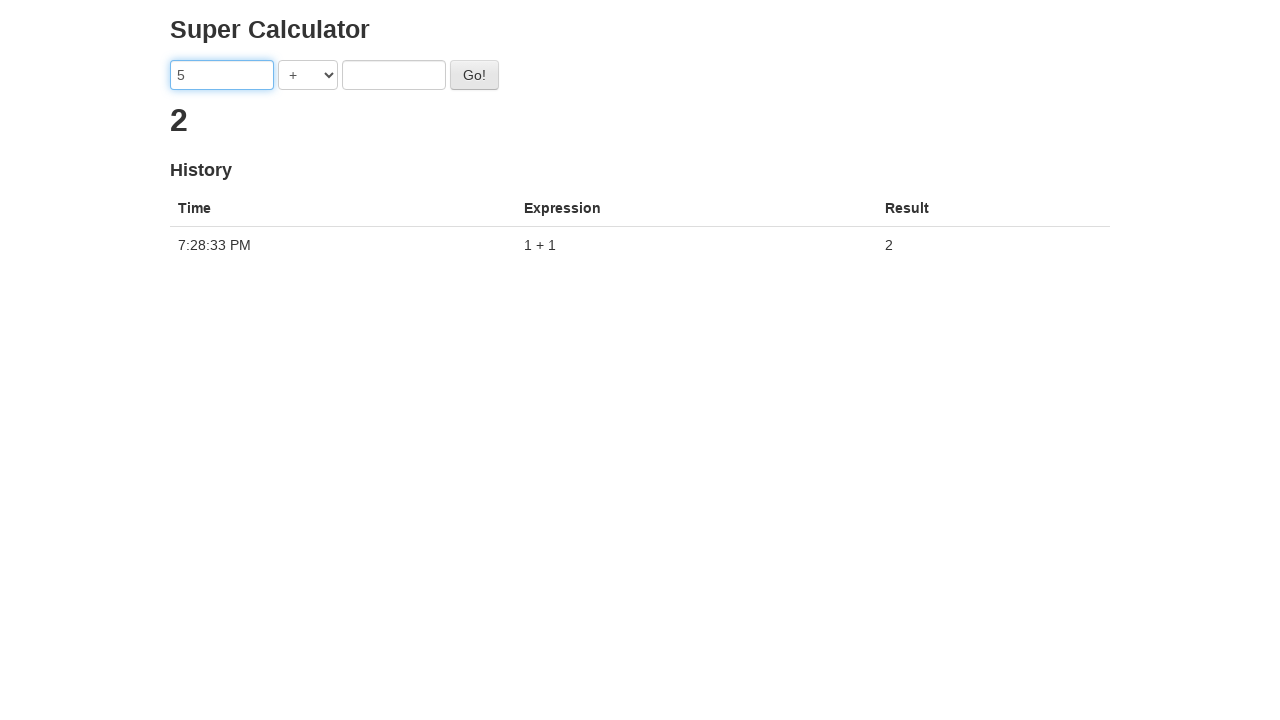

Cleared second input field on xpath=//input[2]
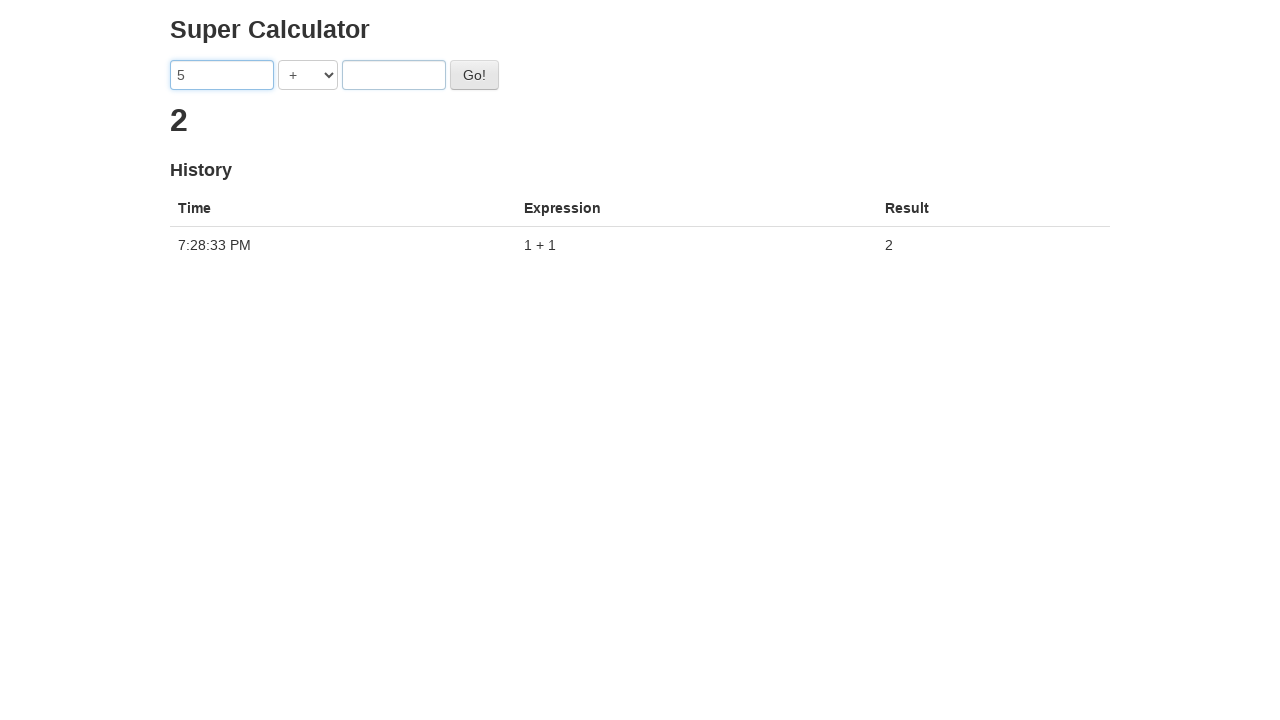

Filled second input field with '3' on xpath=//input[2]
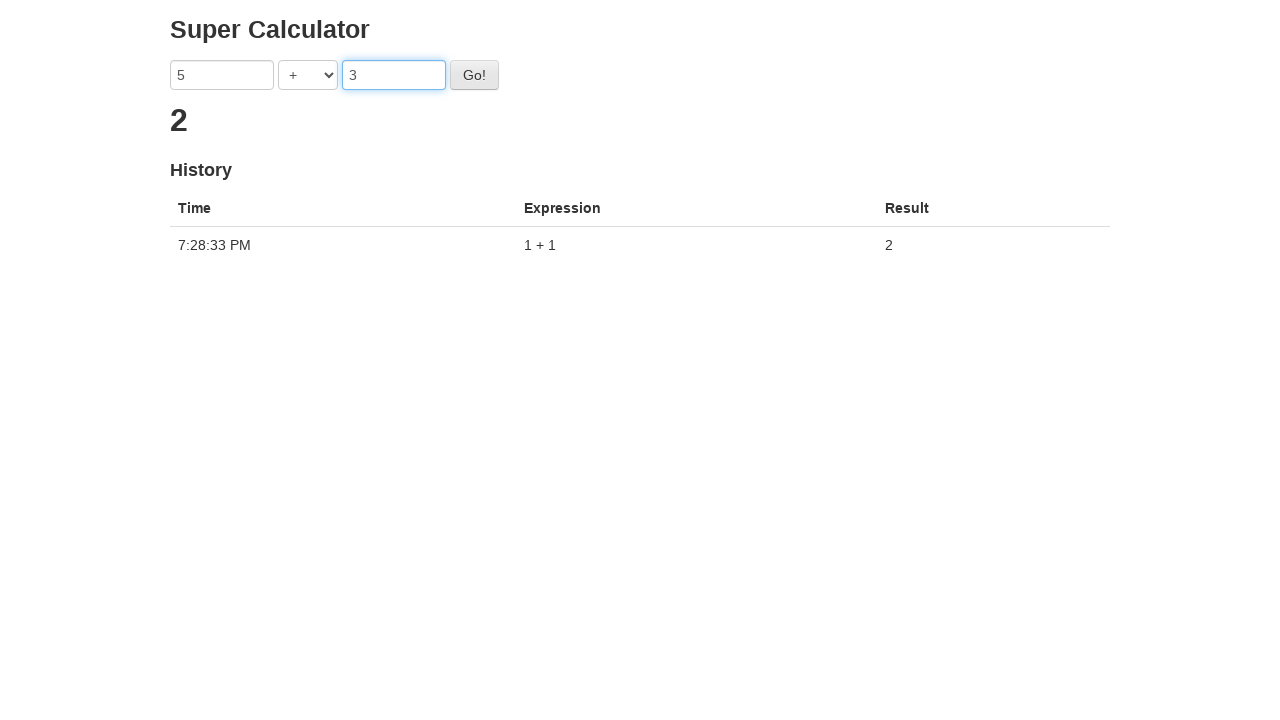

Selected operator '-' from dropdown on xpath=//select
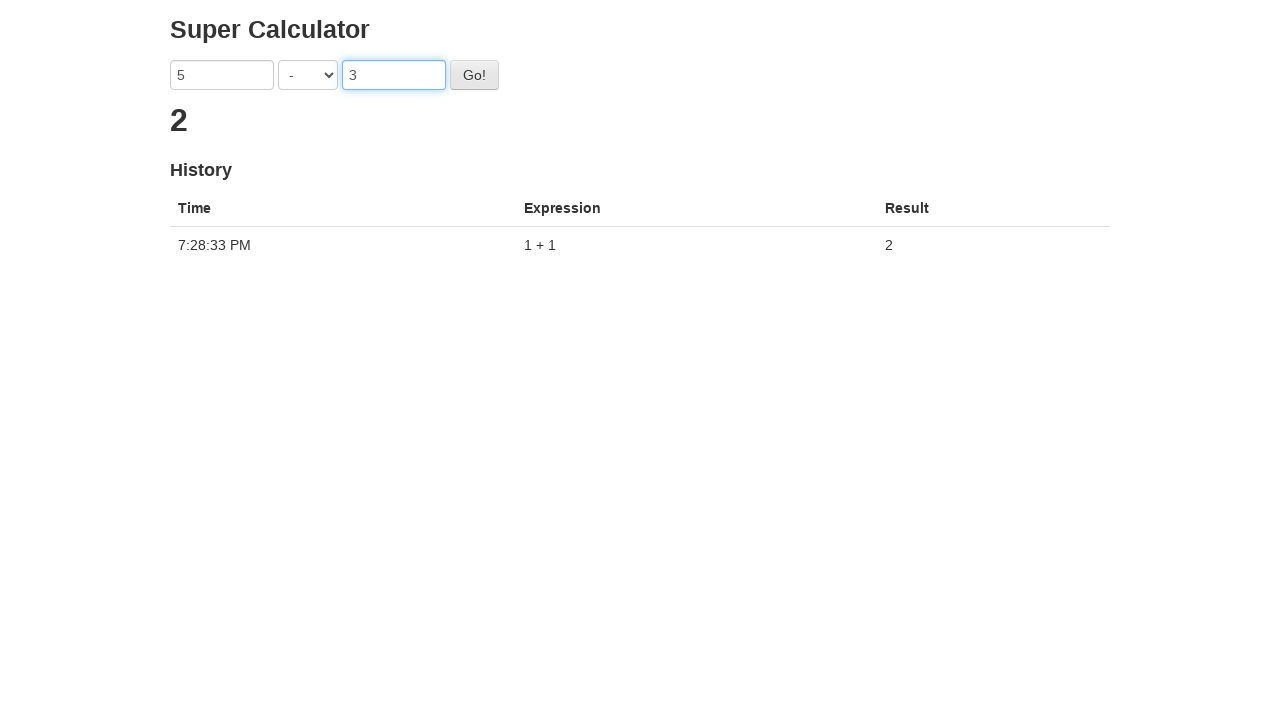

Clicked Go button to calculate 5 - 3 at (474, 75) on #gobutton
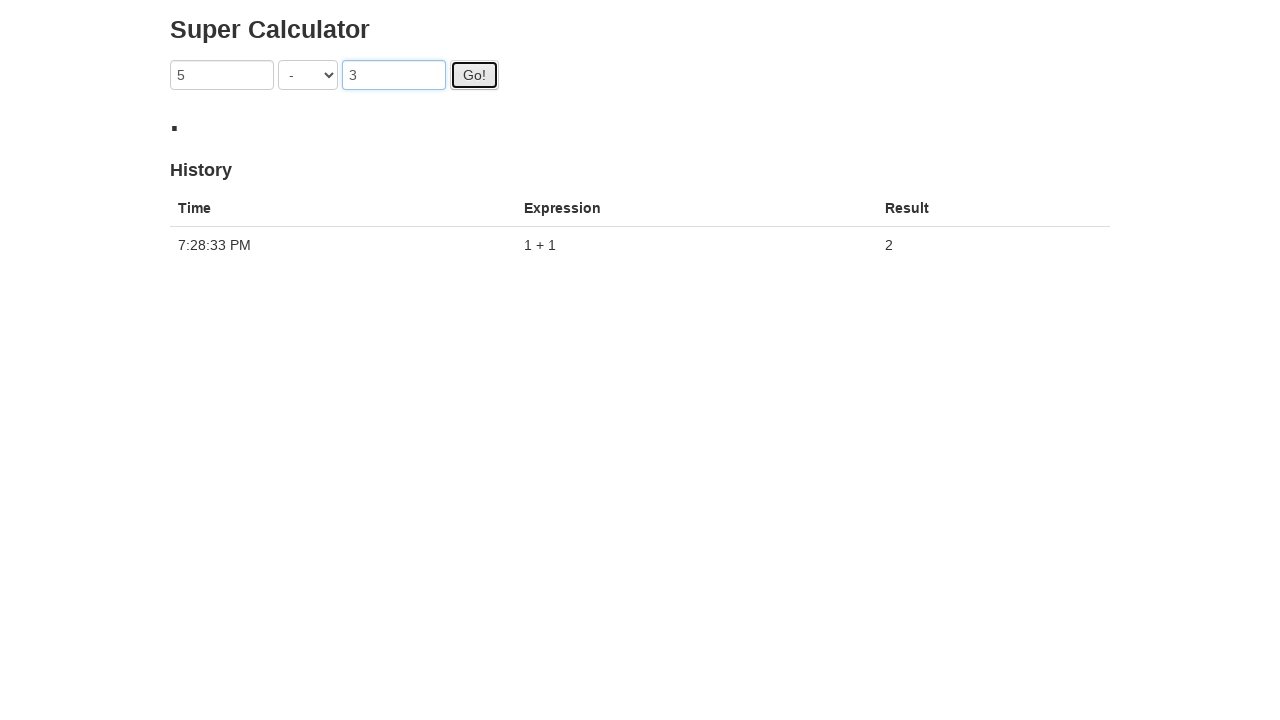

Result '2' verified for calculation 5 - 3
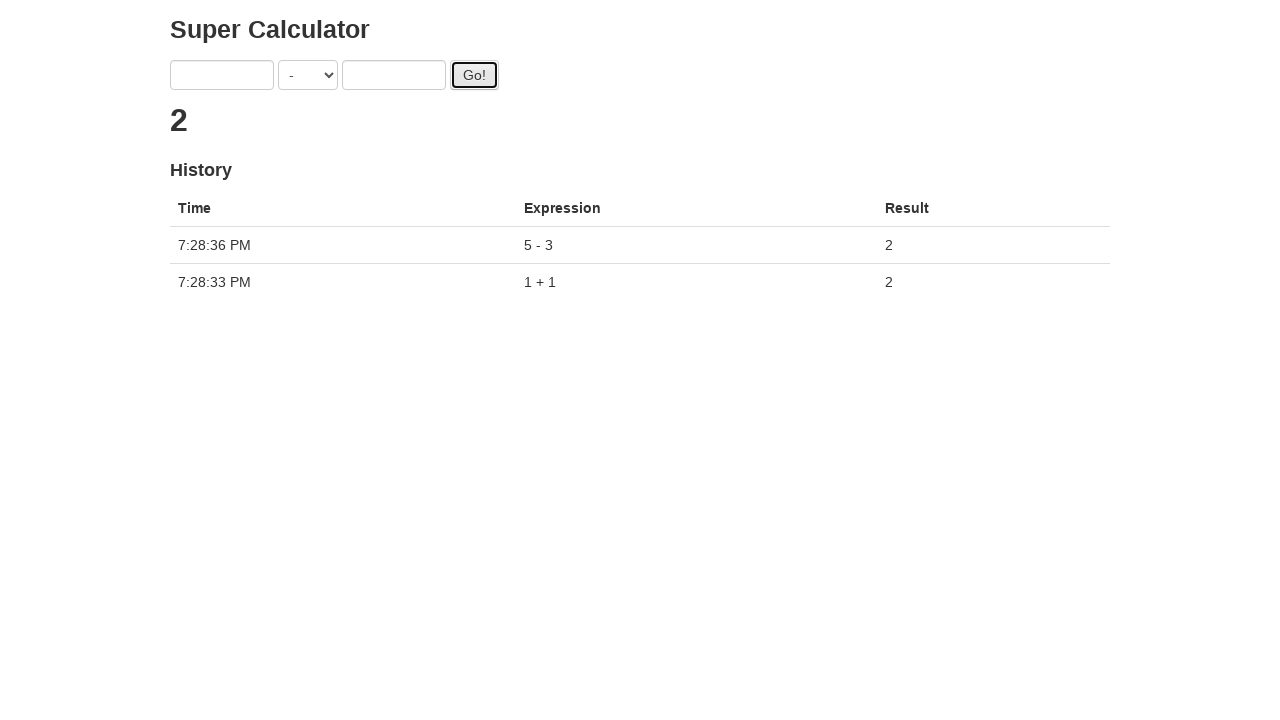

Cleared first input field on xpath=//input[1]
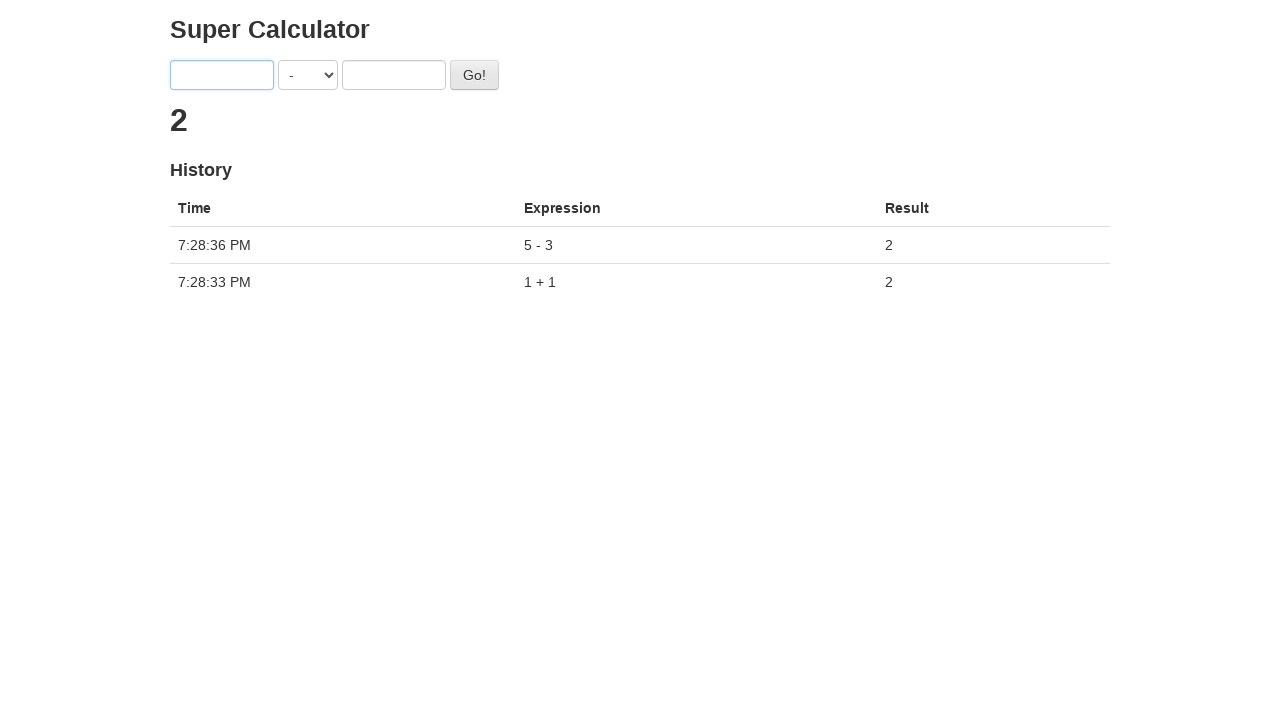

Filled first input field with '3' on xpath=//input[1]
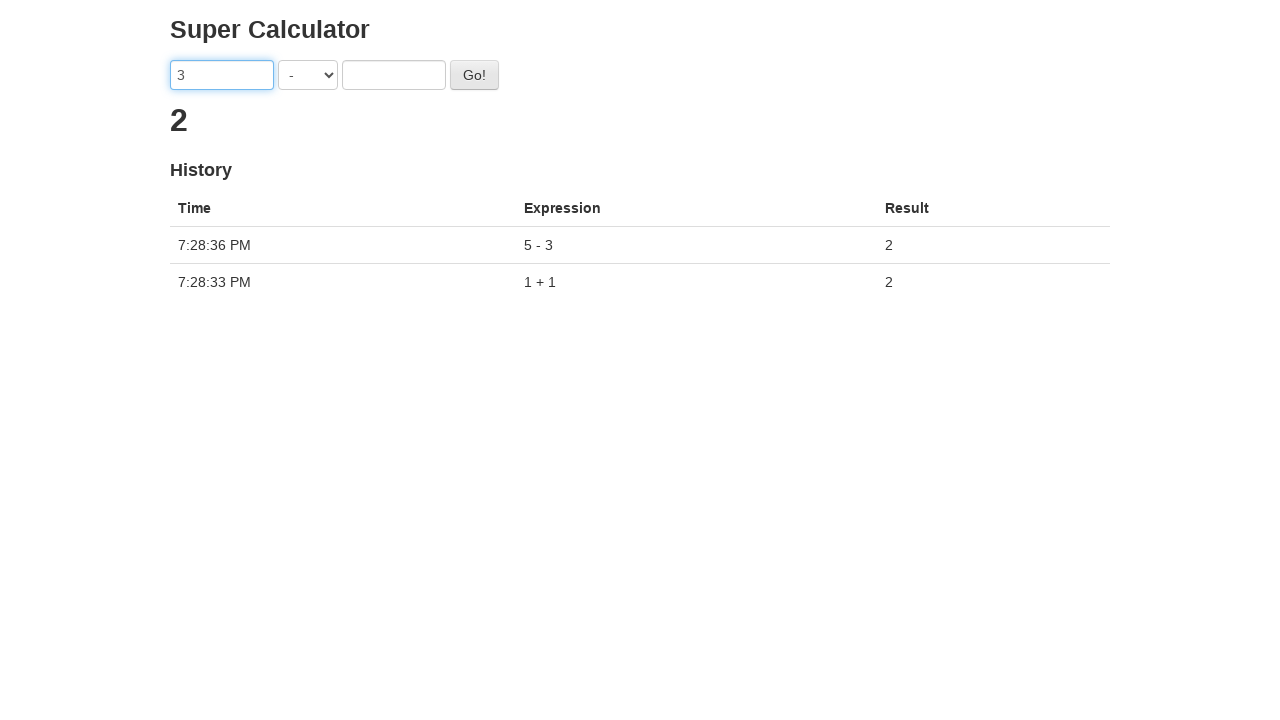

Cleared second input field on xpath=//input[2]
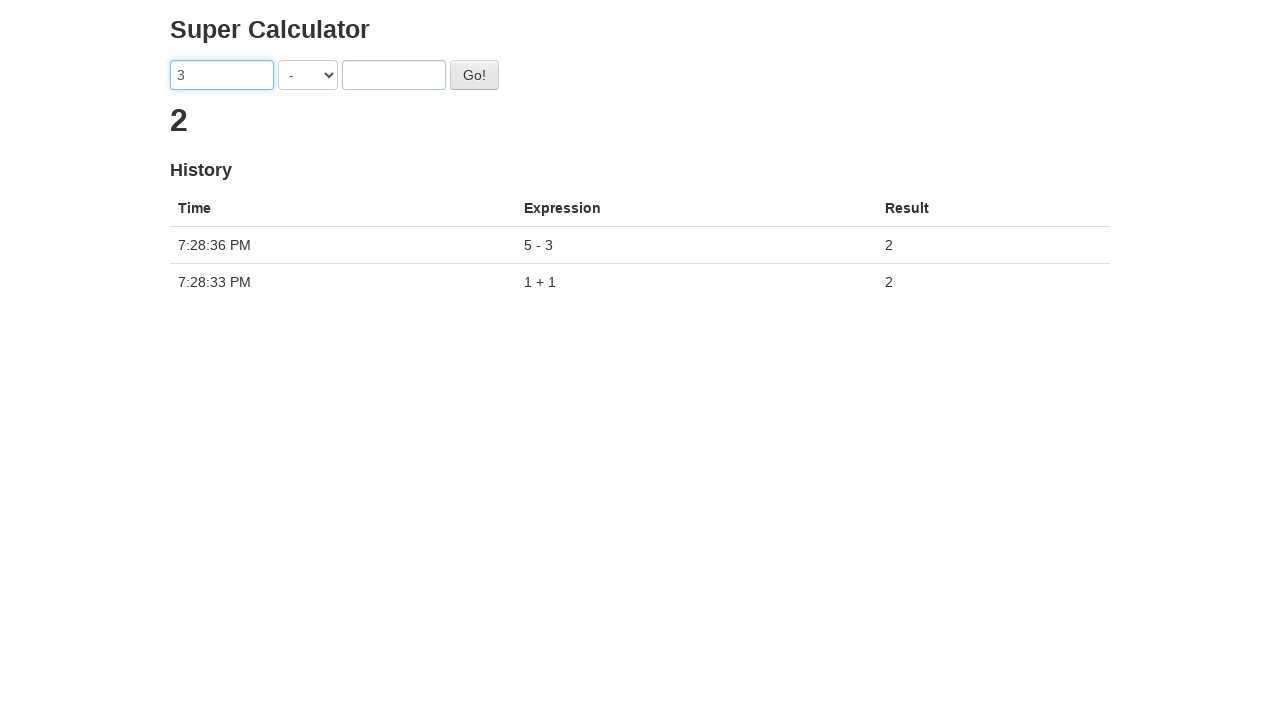

Filled second input field with '5' on xpath=//input[2]
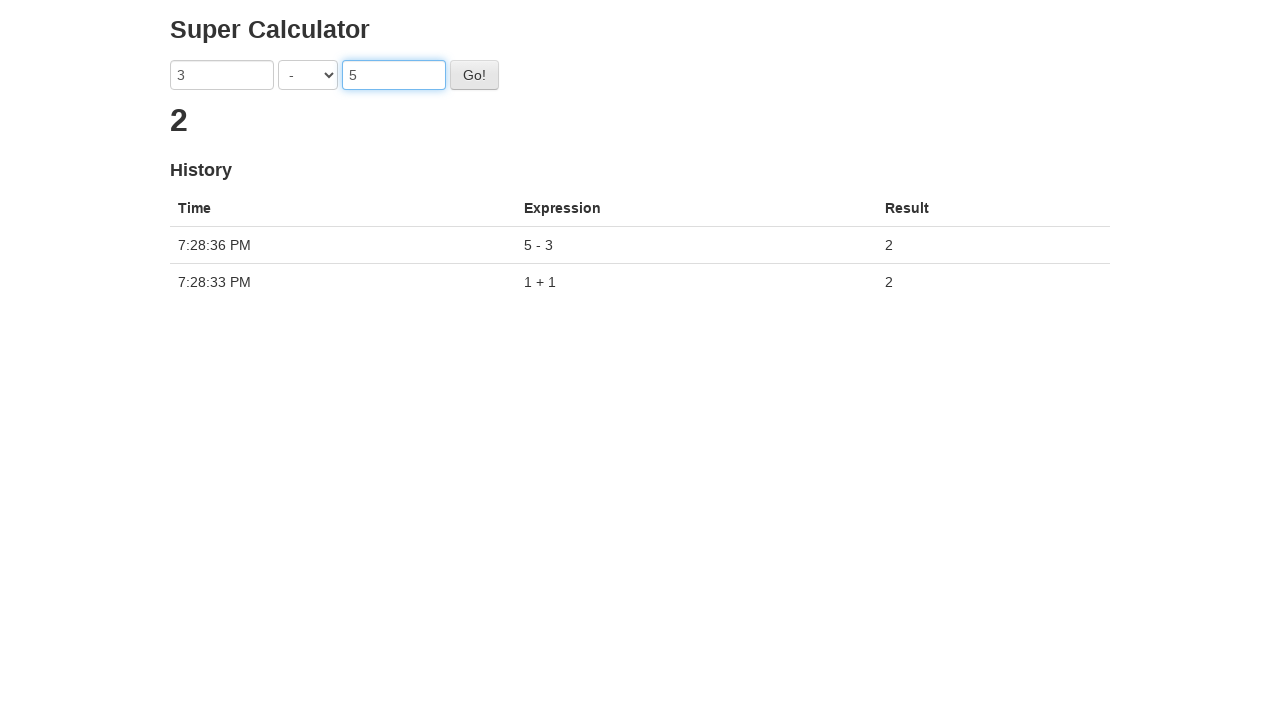

Selected operator '*' from dropdown on xpath=//select
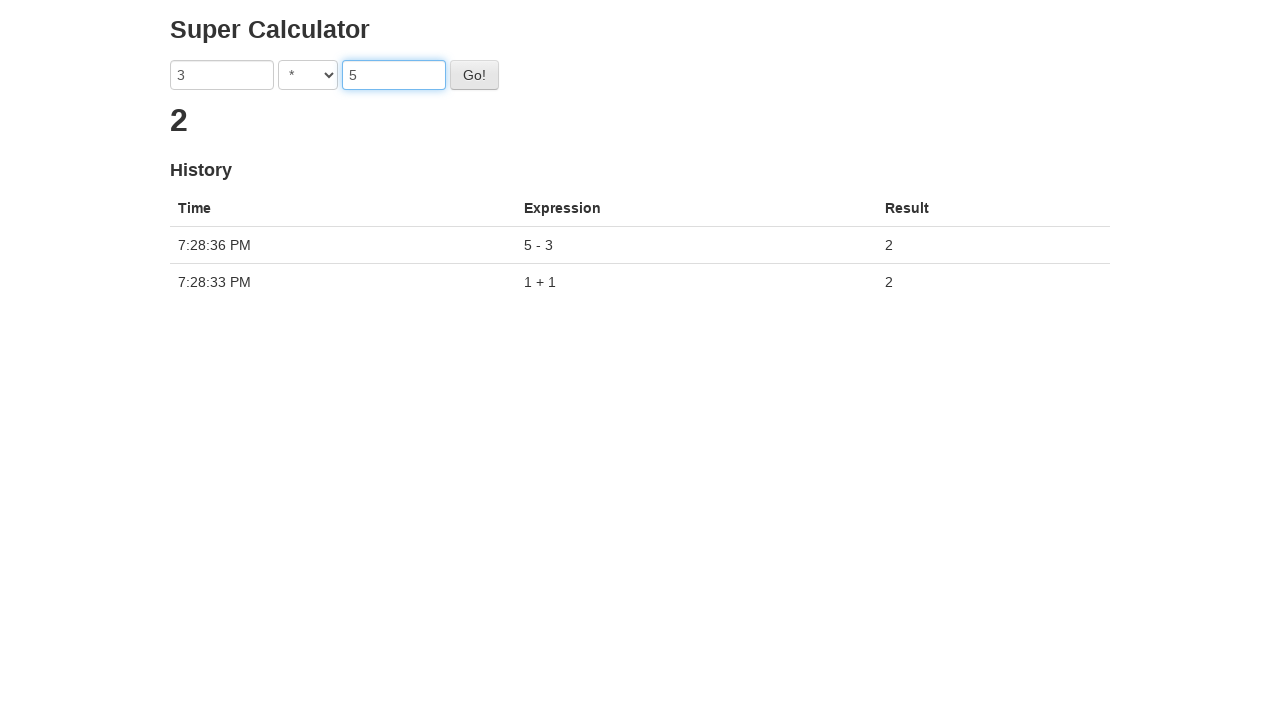

Clicked Go button to calculate 3 * 5 at (474, 75) on #gobutton
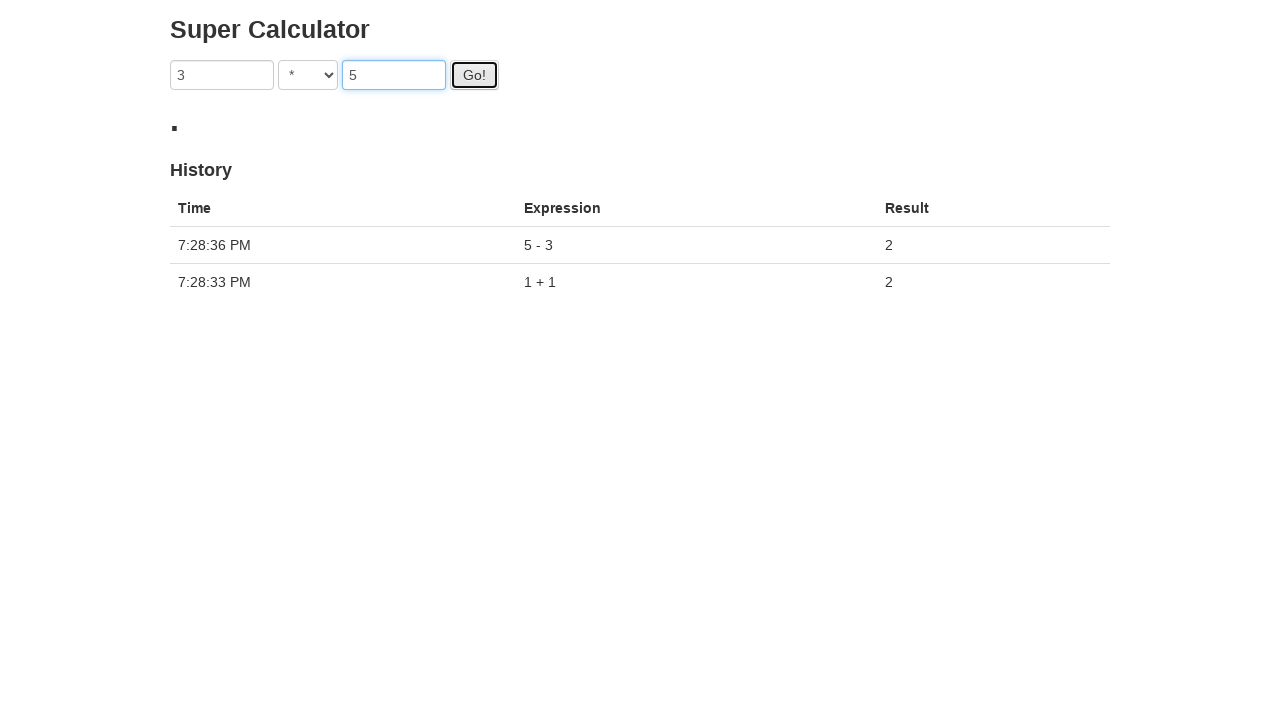

Result '15' verified for calculation 3 * 5
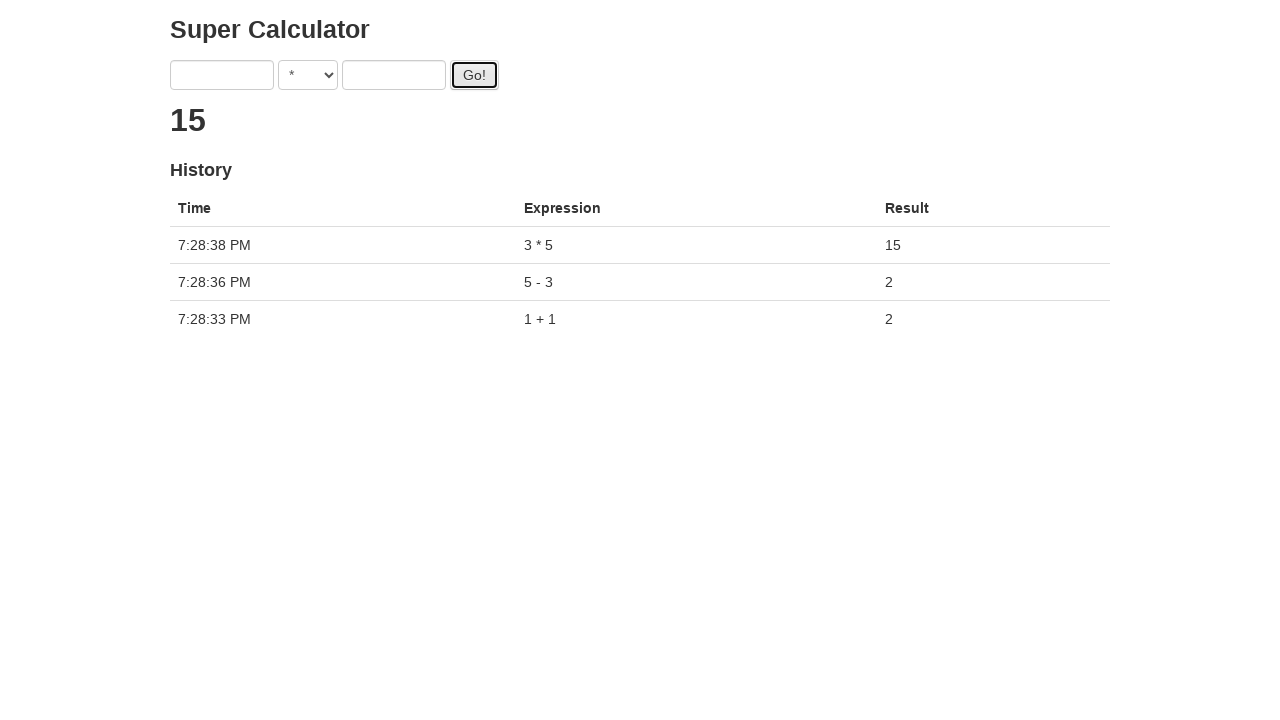

Cleared first input field on xpath=//input[1]
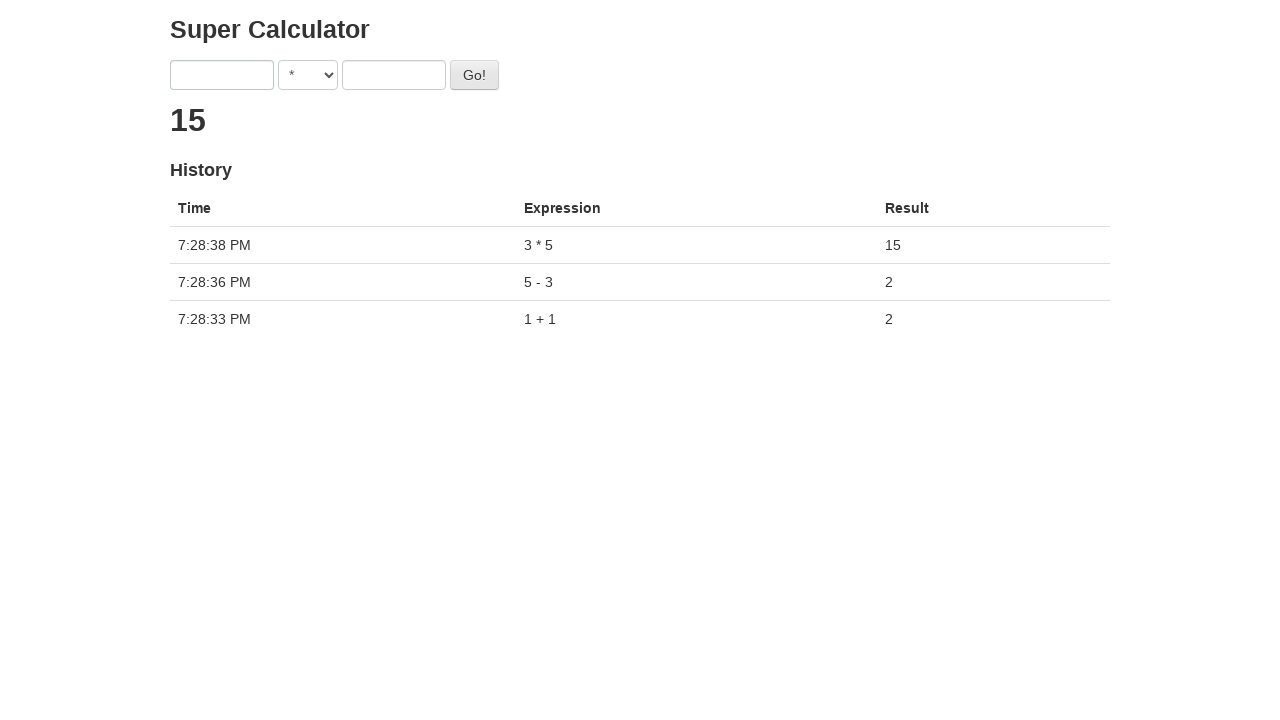

Filled first input field with '15' on xpath=//input[1]
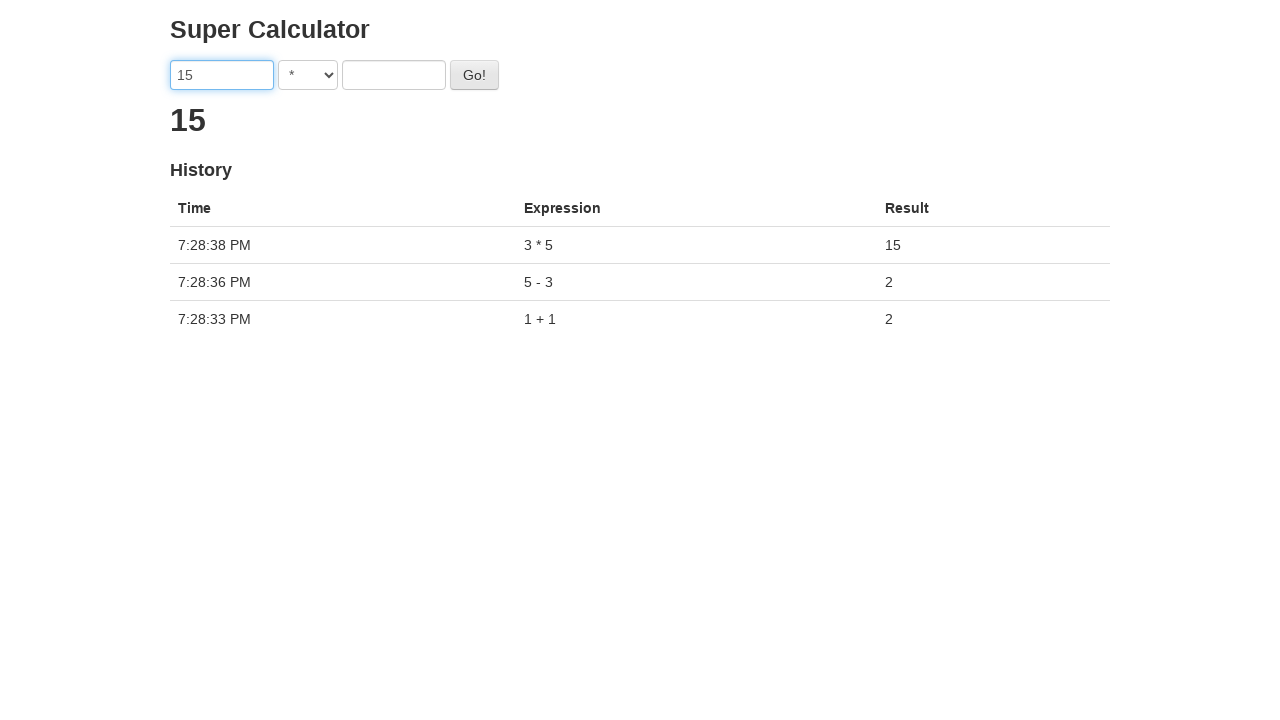

Cleared second input field on xpath=//input[2]
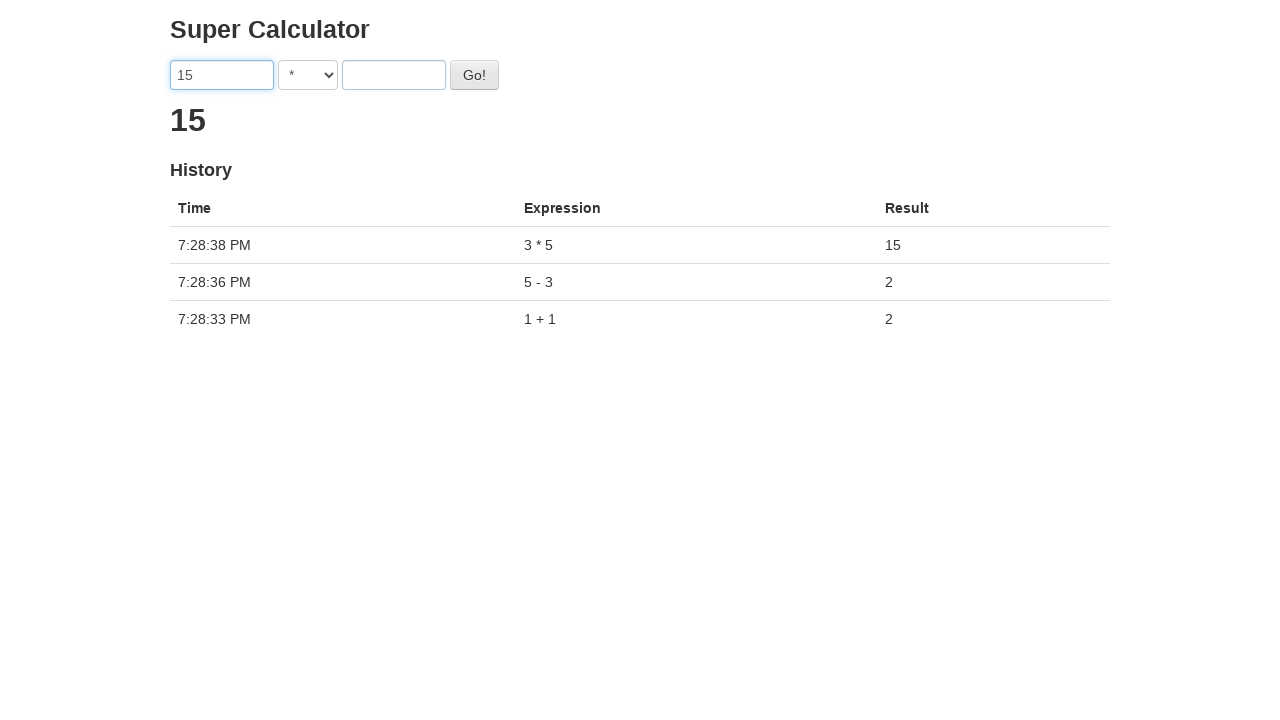

Filled second input field with '3' on xpath=//input[2]
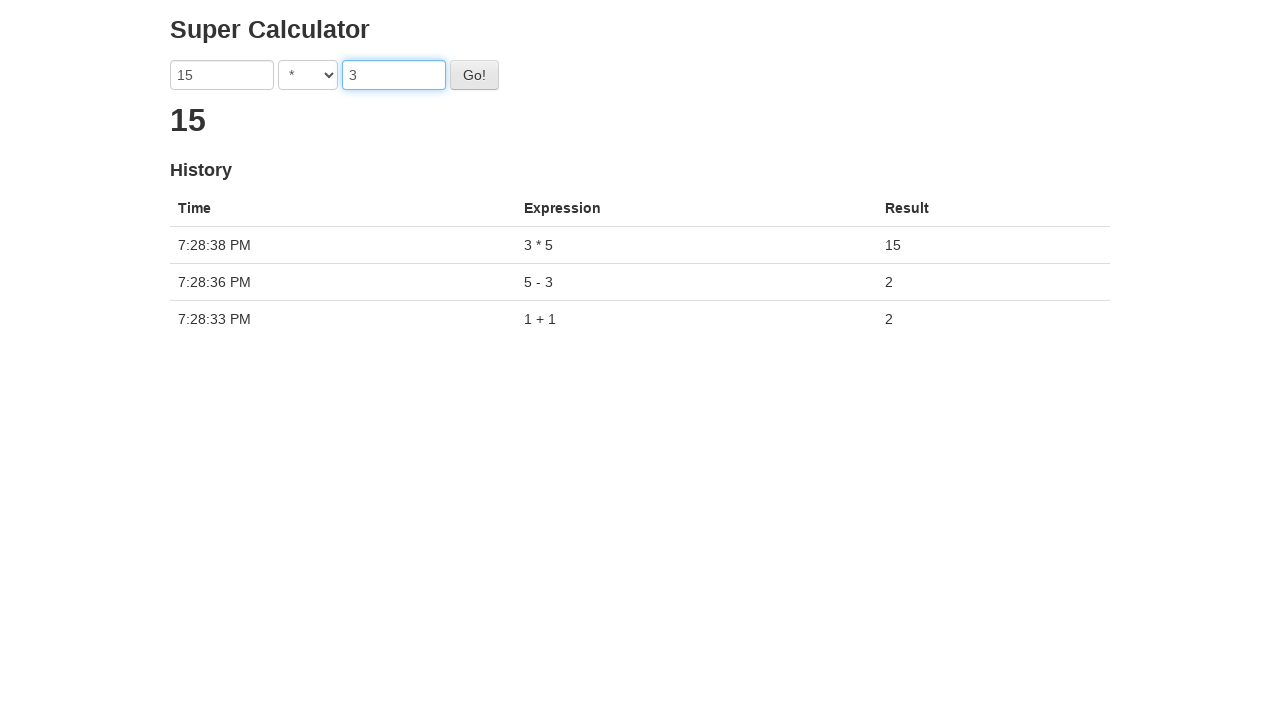

Selected operator '/' from dropdown on xpath=//select
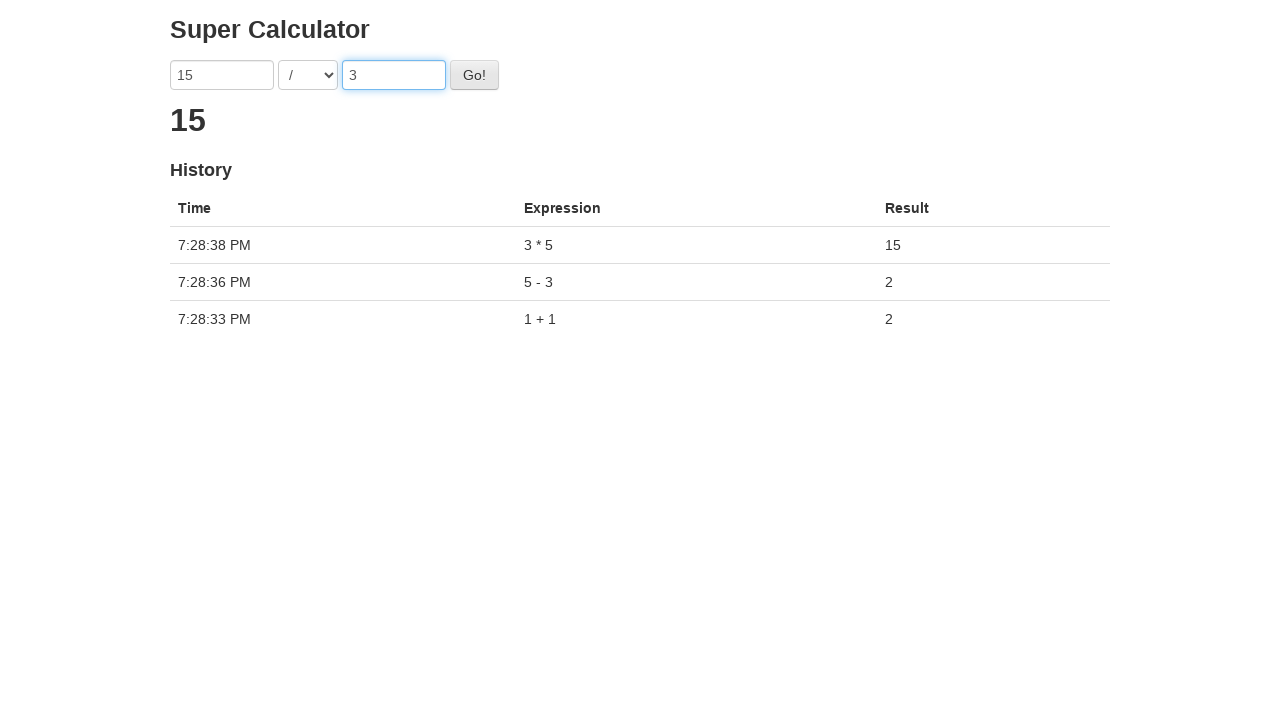

Clicked Go button to calculate 15 / 3 at (474, 75) on #gobutton
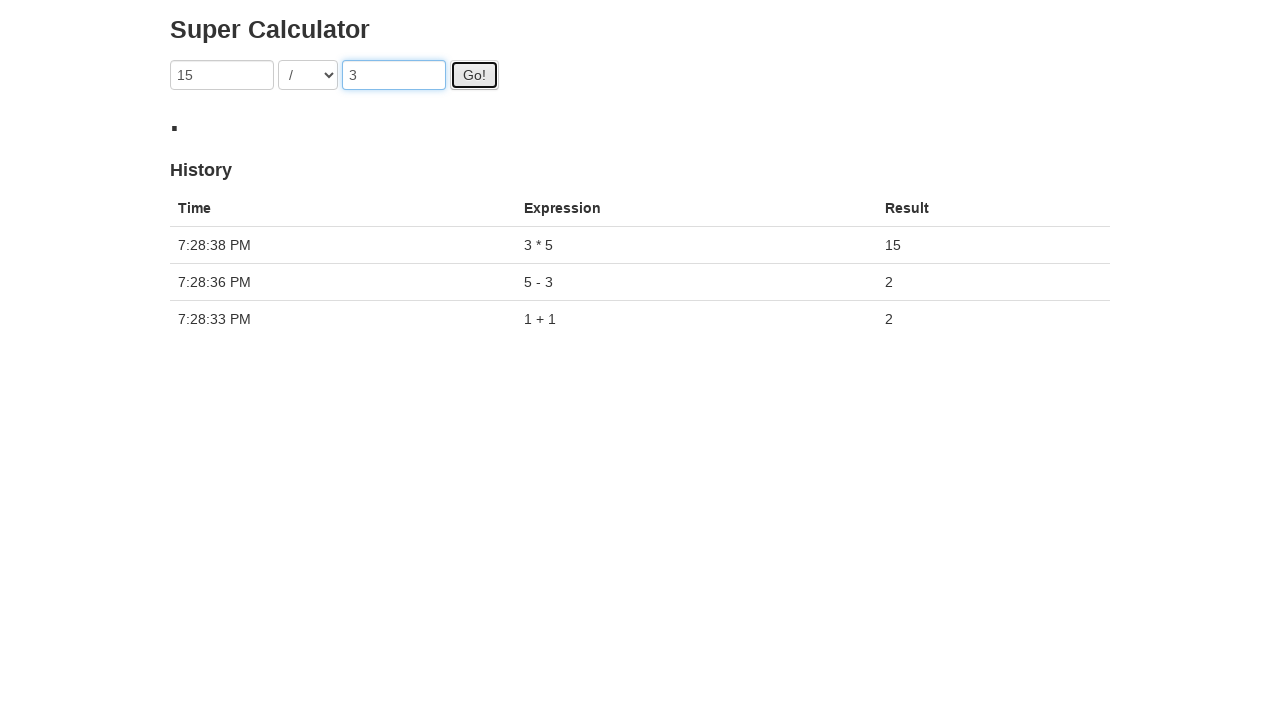

Result '5' verified for calculation 15 / 3
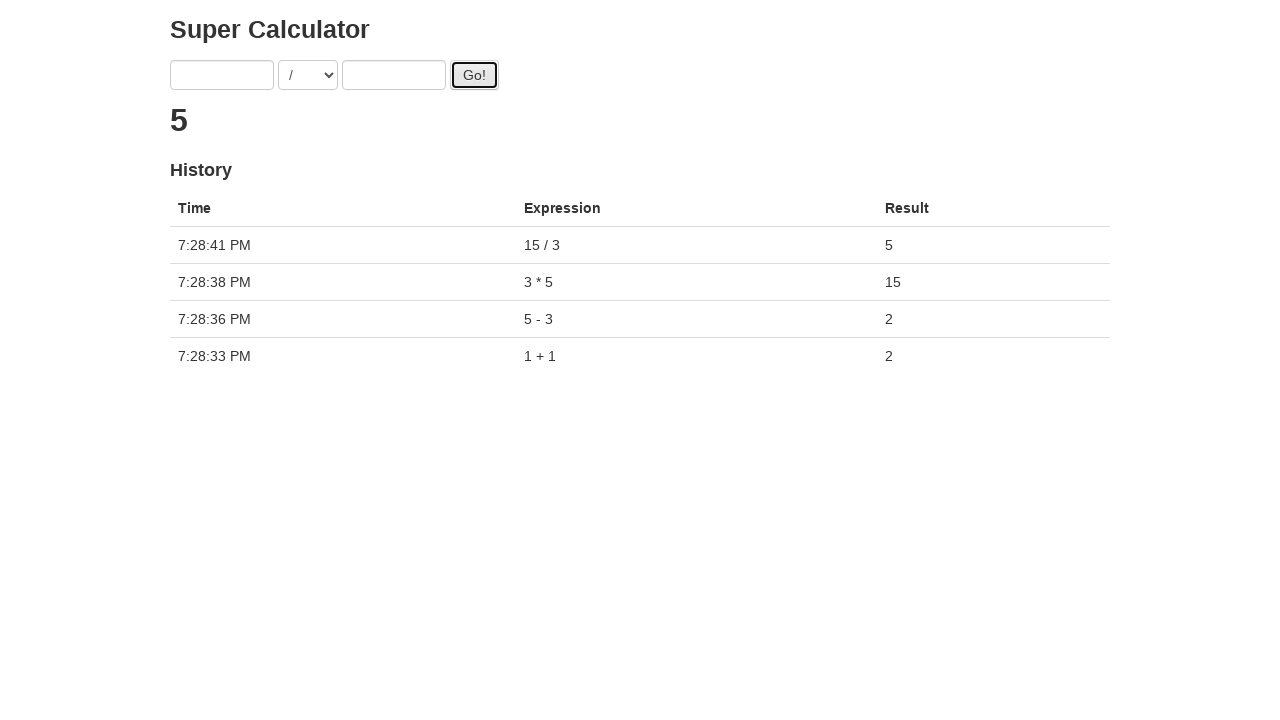

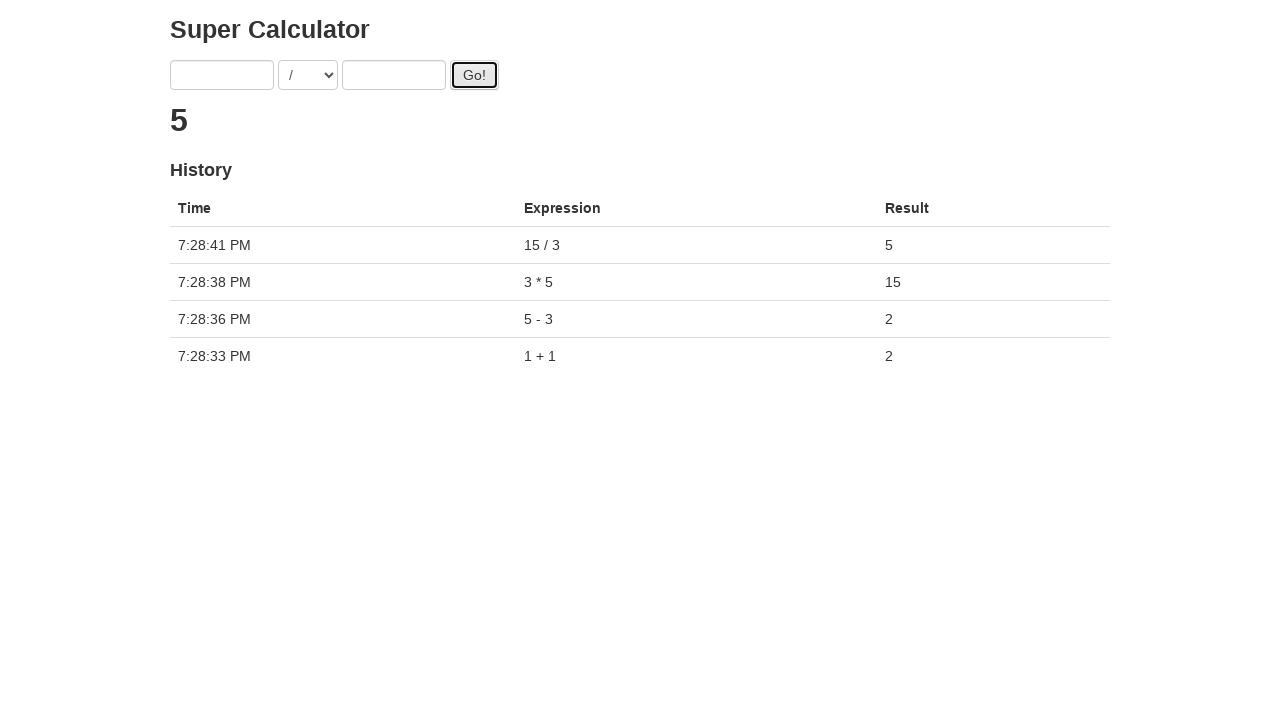